Tests that other controls are hidden when editing a todo item

Starting URL: https://demo.playwright.dev/todomvc

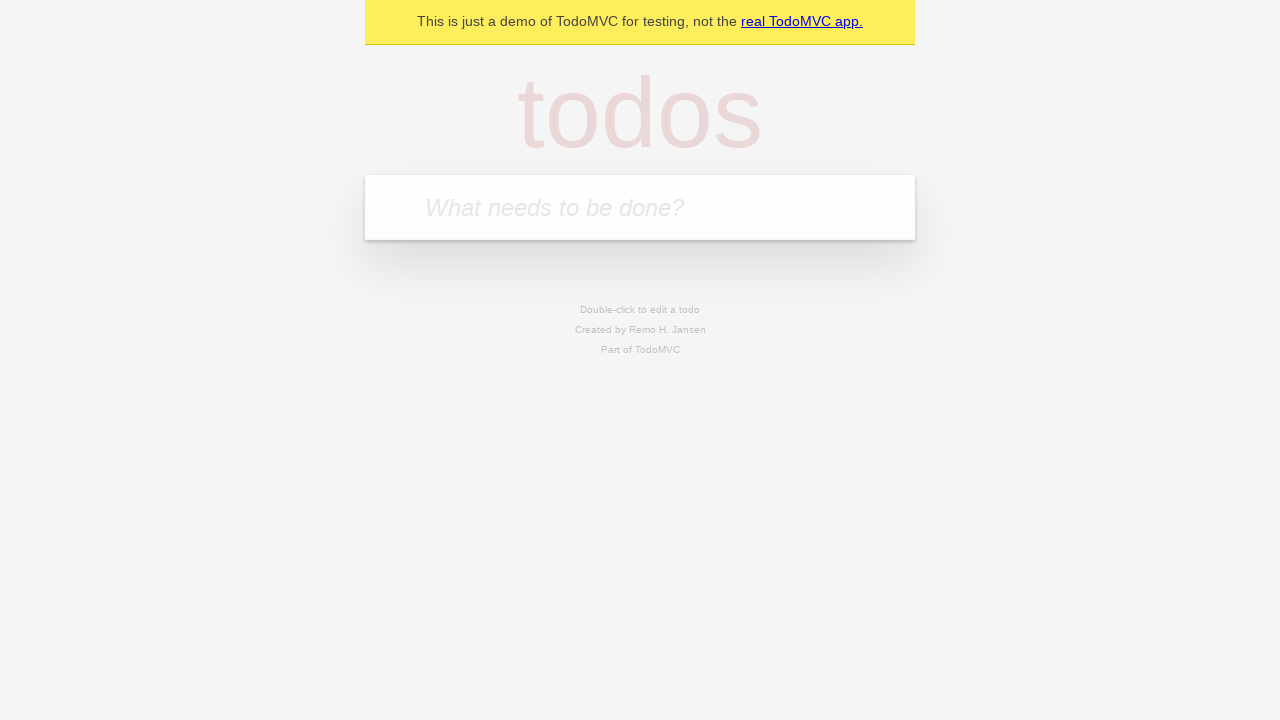

Located new todo input field
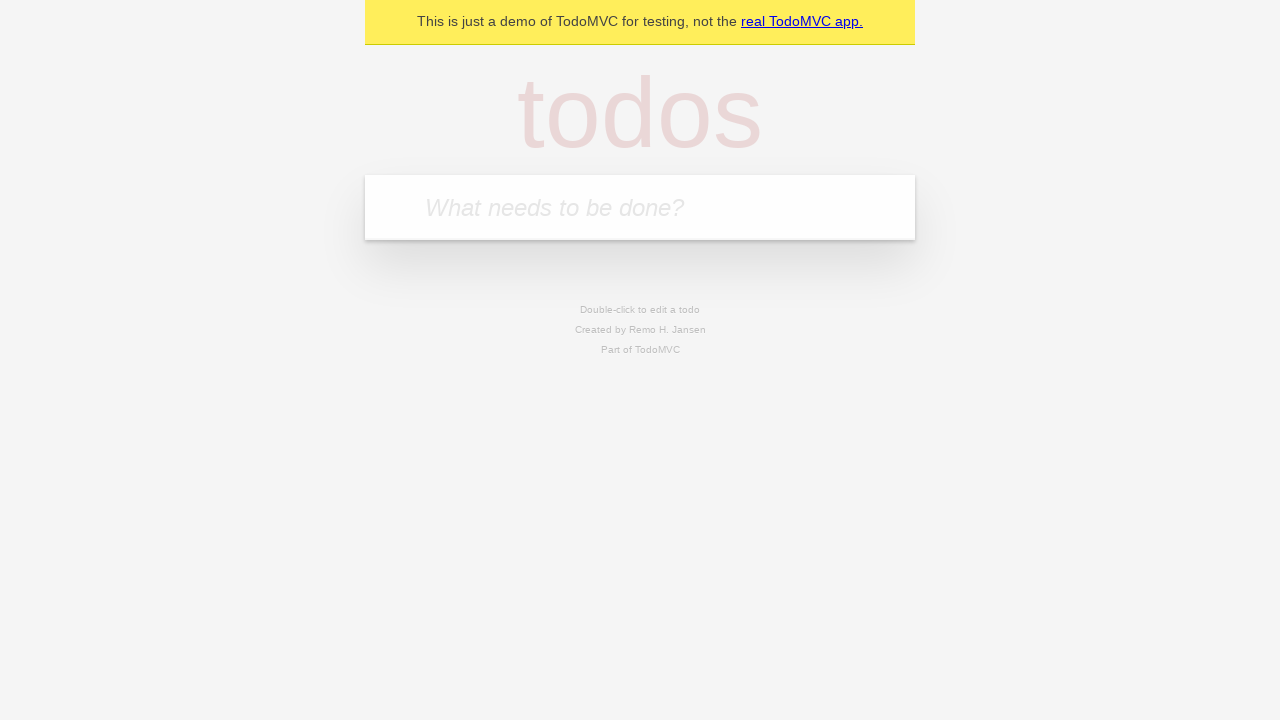

Filled first todo with 'buy some cheese' on internal:attr=[placeholder="What needs to be done?"i]
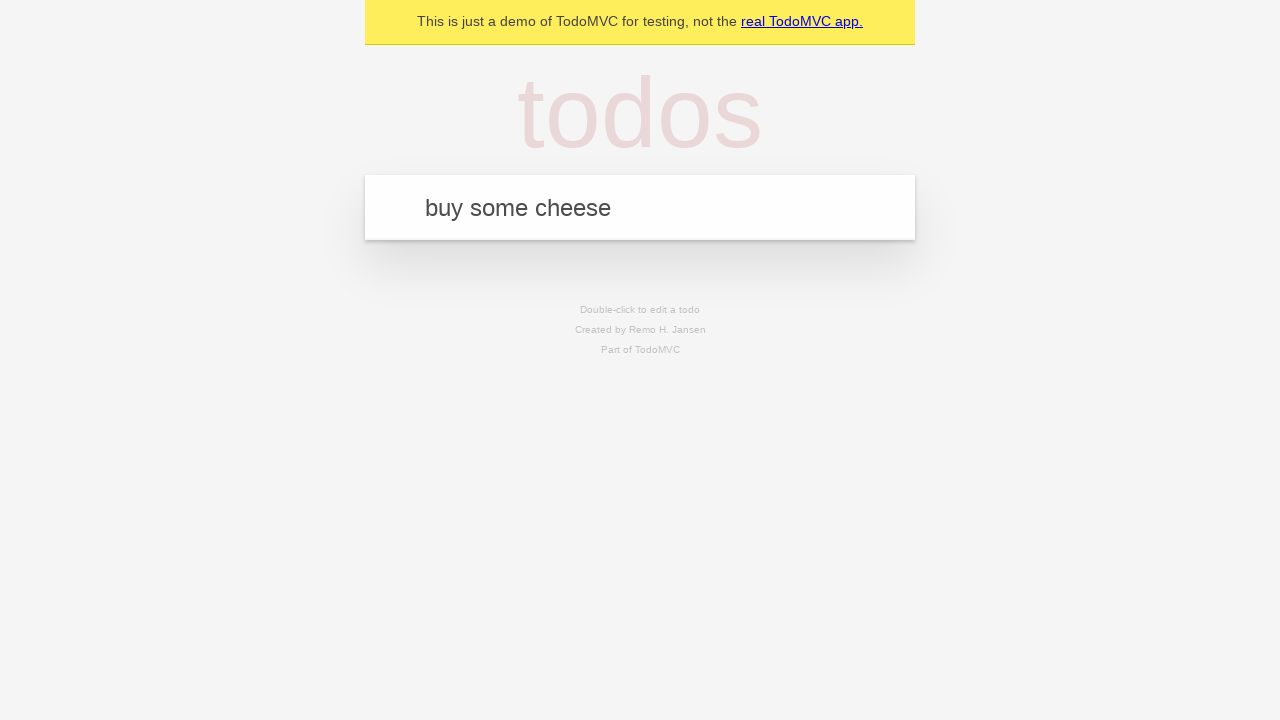

Pressed Enter to create first todo on internal:attr=[placeholder="What needs to be done?"i]
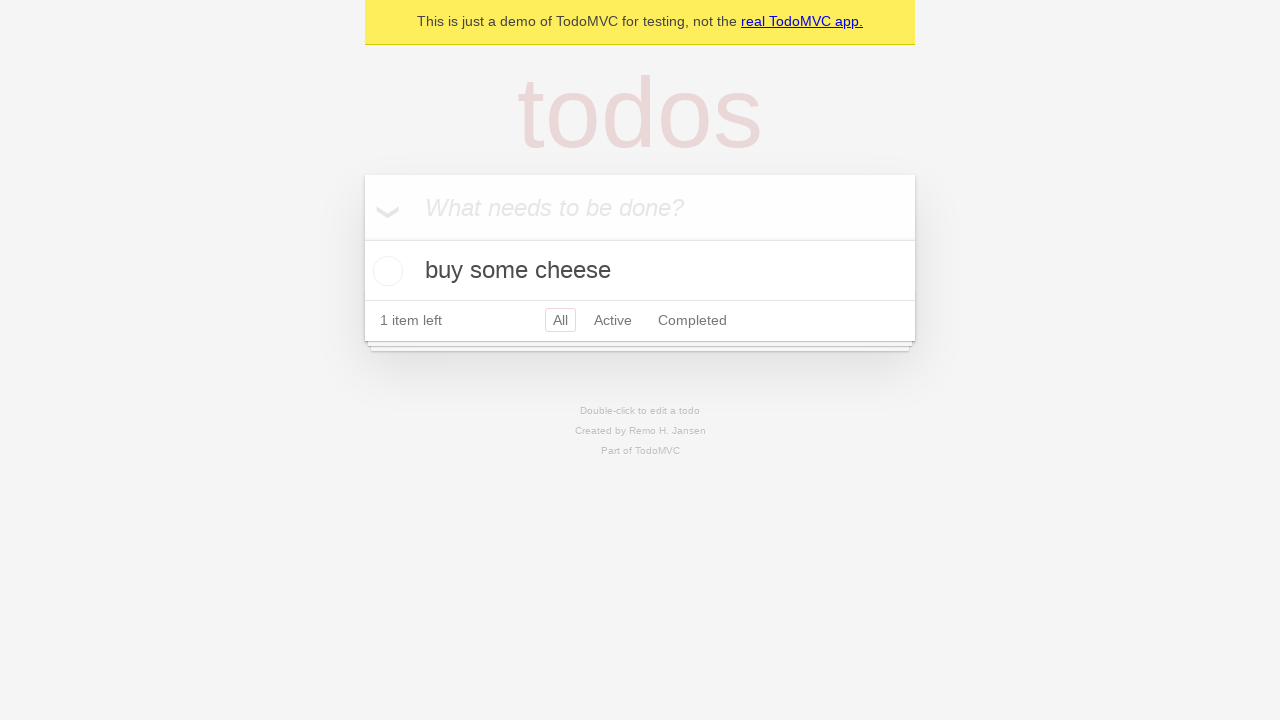

Filled second todo with 'feed the cat' on internal:attr=[placeholder="What needs to be done?"i]
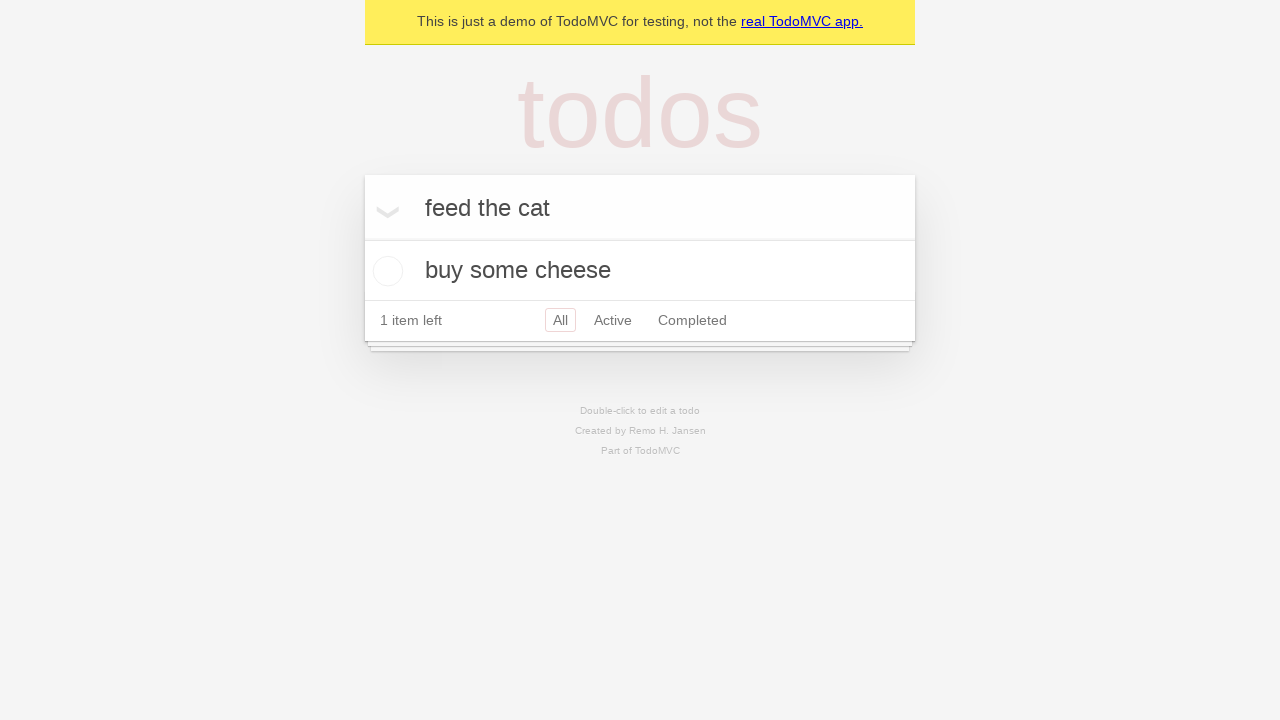

Pressed Enter to create second todo on internal:attr=[placeholder="What needs to be done?"i]
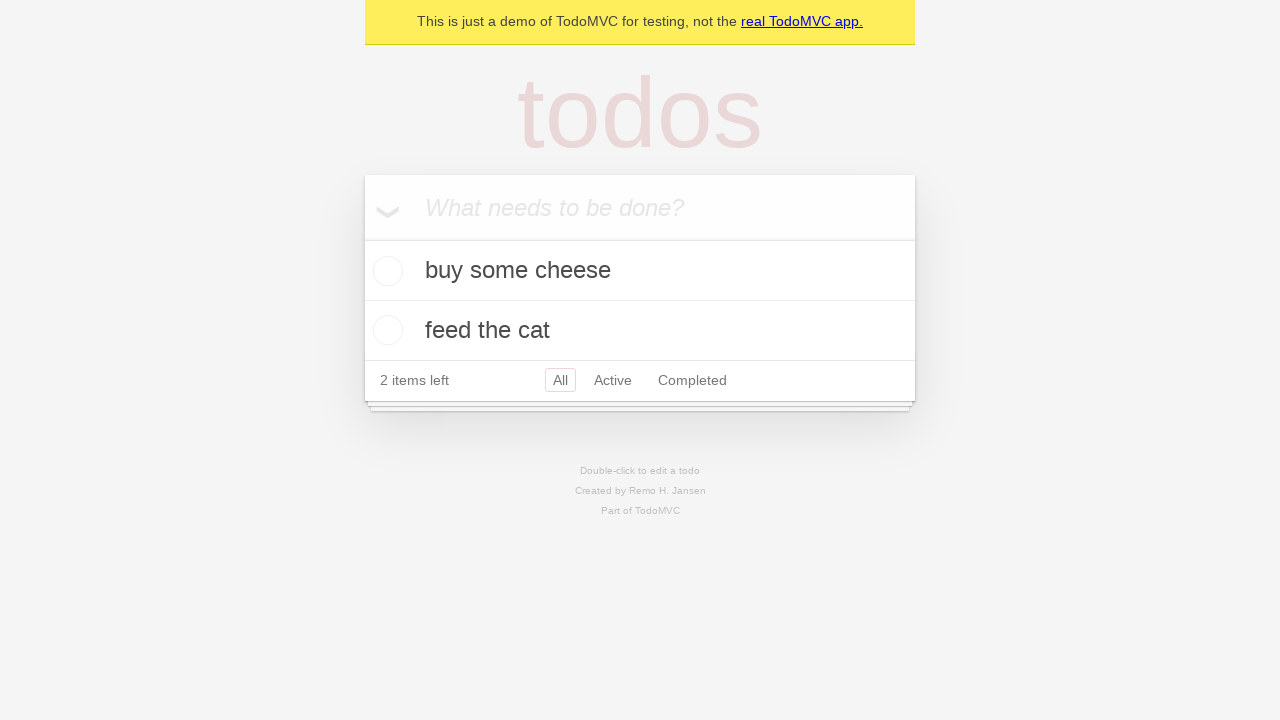

Filled third todo with 'book a doctors appointment' on internal:attr=[placeholder="What needs to be done?"i]
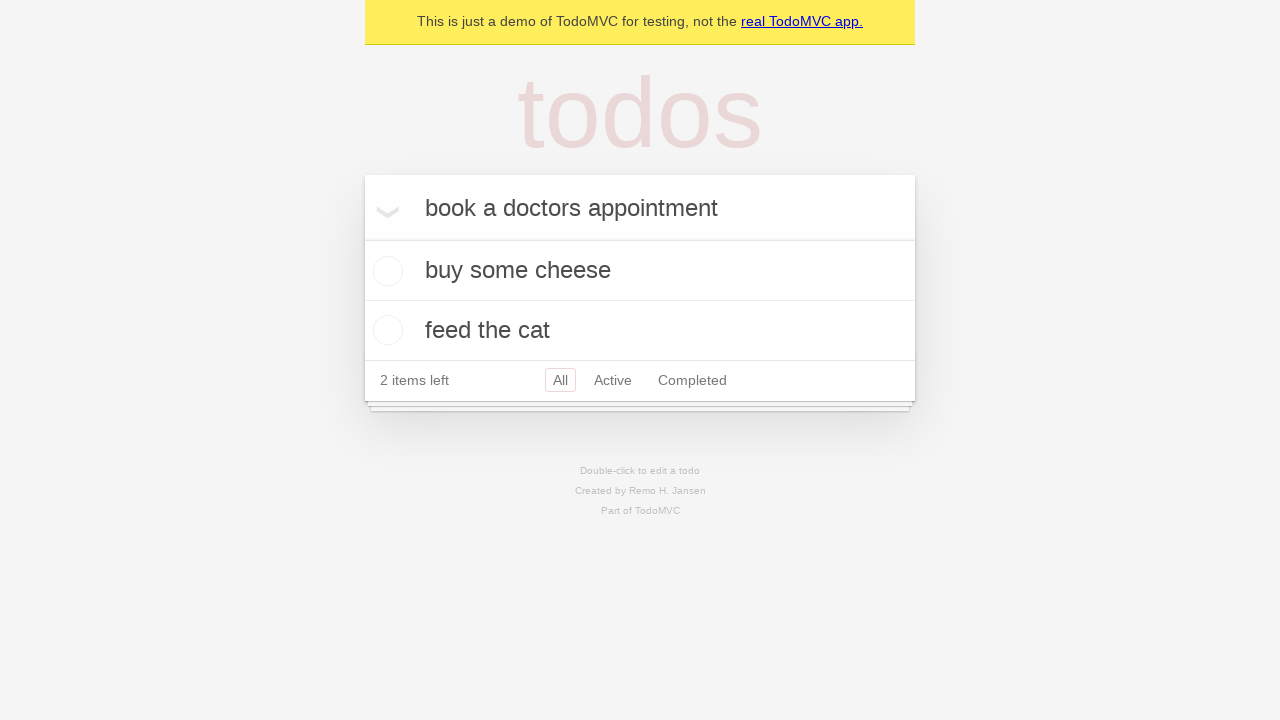

Pressed Enter to create third todo on internal:attr=[placeholder="What needs to be done?"i]
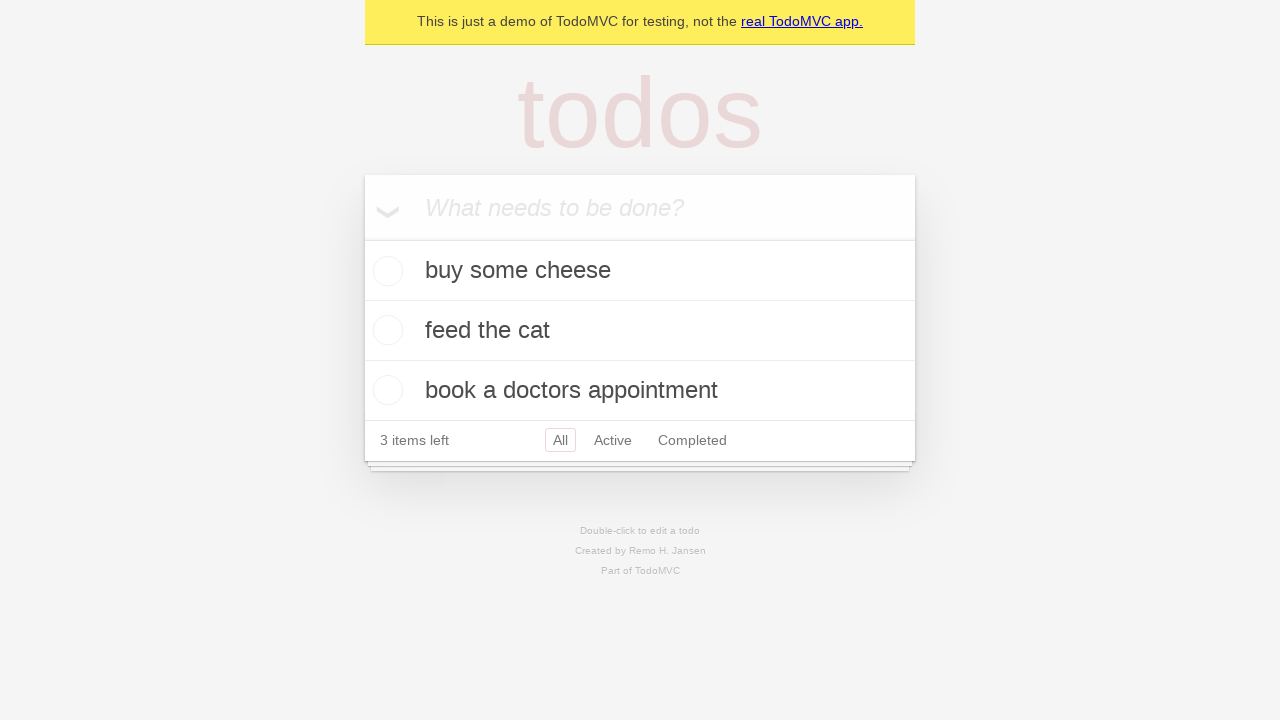

Waited for third todo item to be created
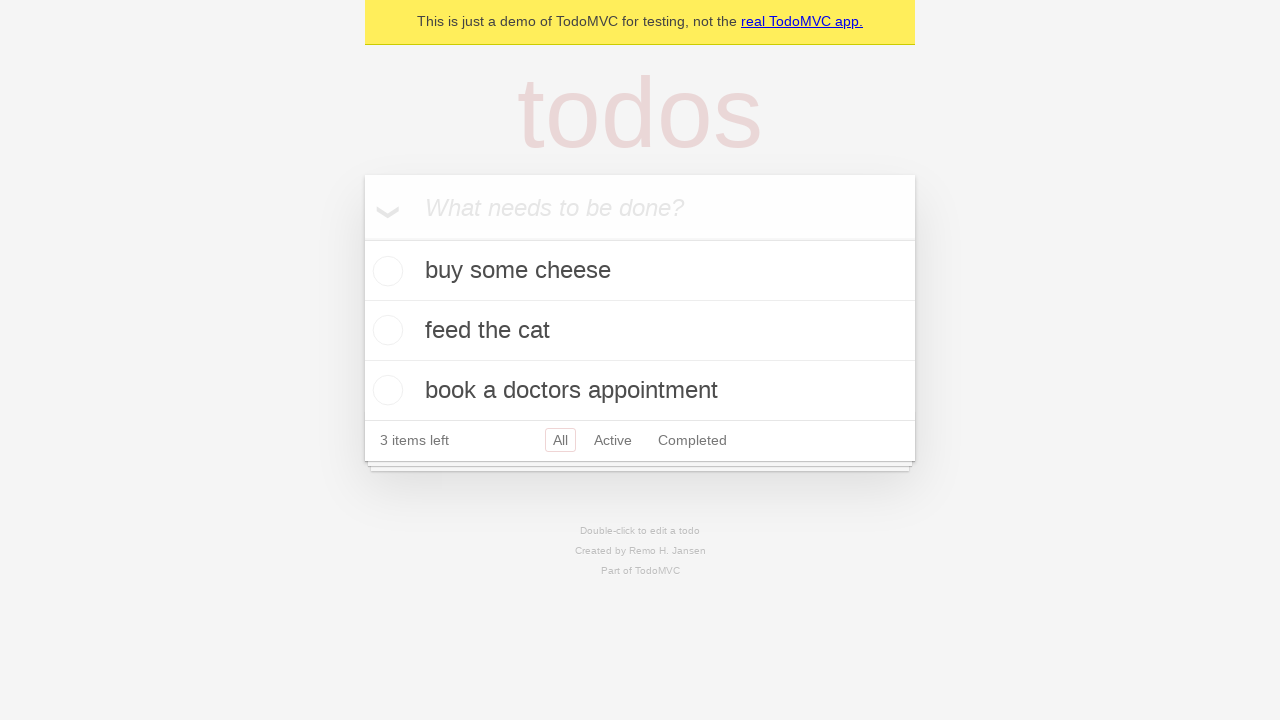

Located second todo item for editing
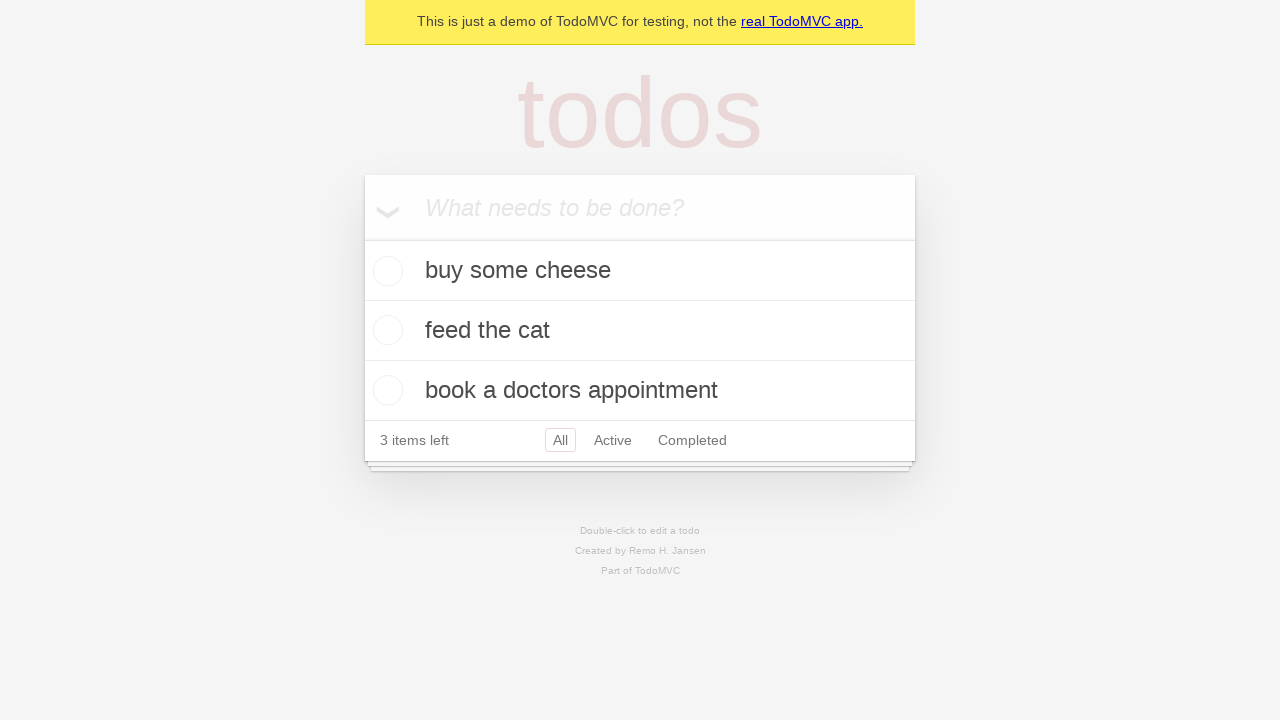

Double-clicked second todo to enter edit mode at (640, 331) on [data-testid='todo-item'] >> nth=1
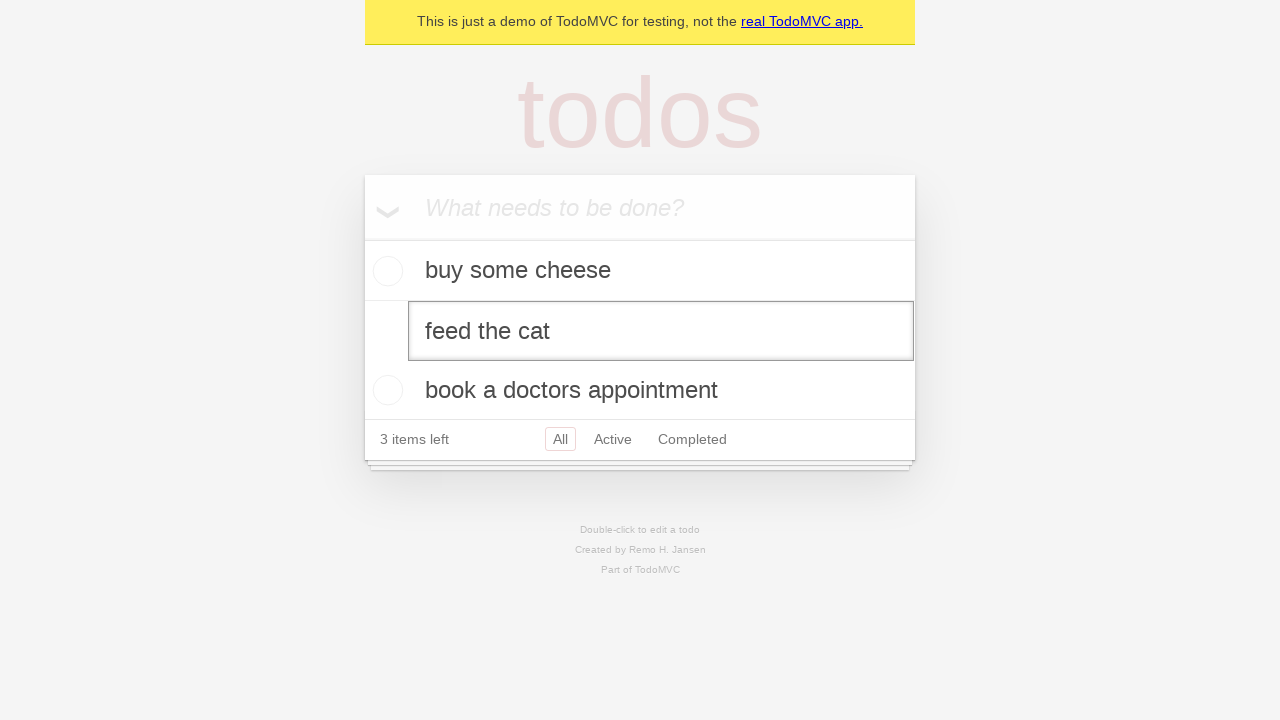

Waited for edit textbox to appear - other controls should now be hidden
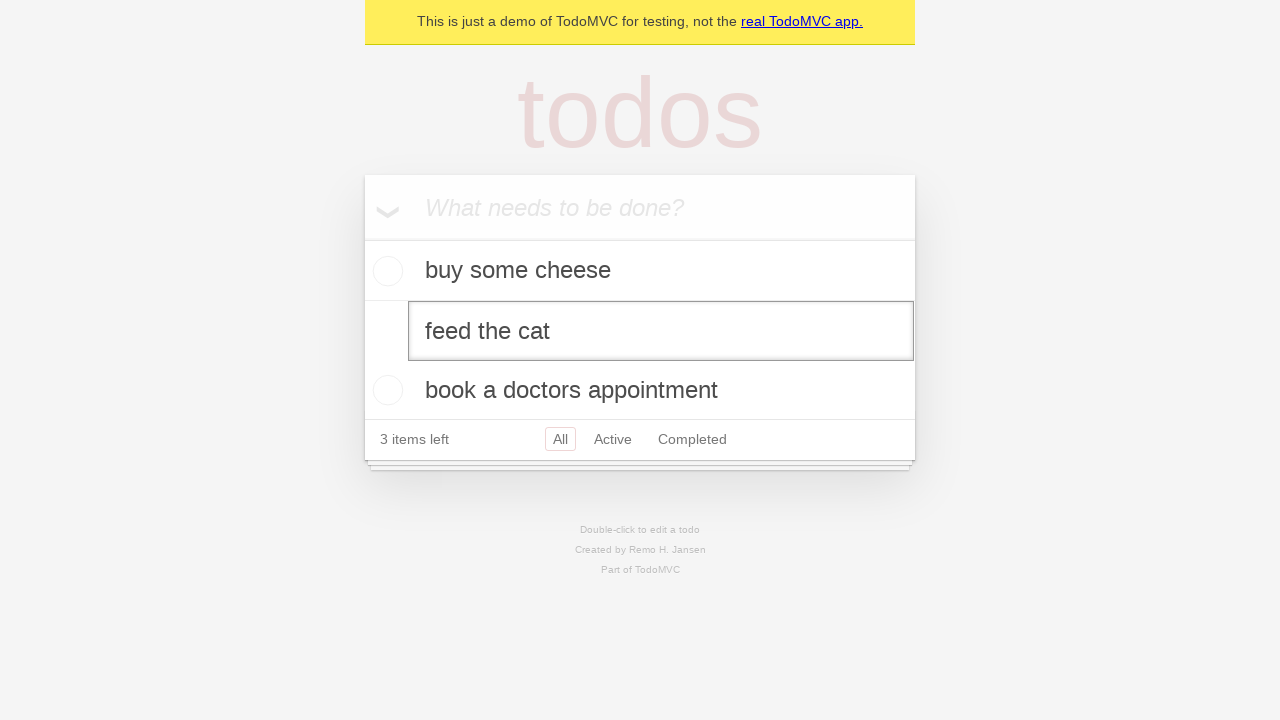

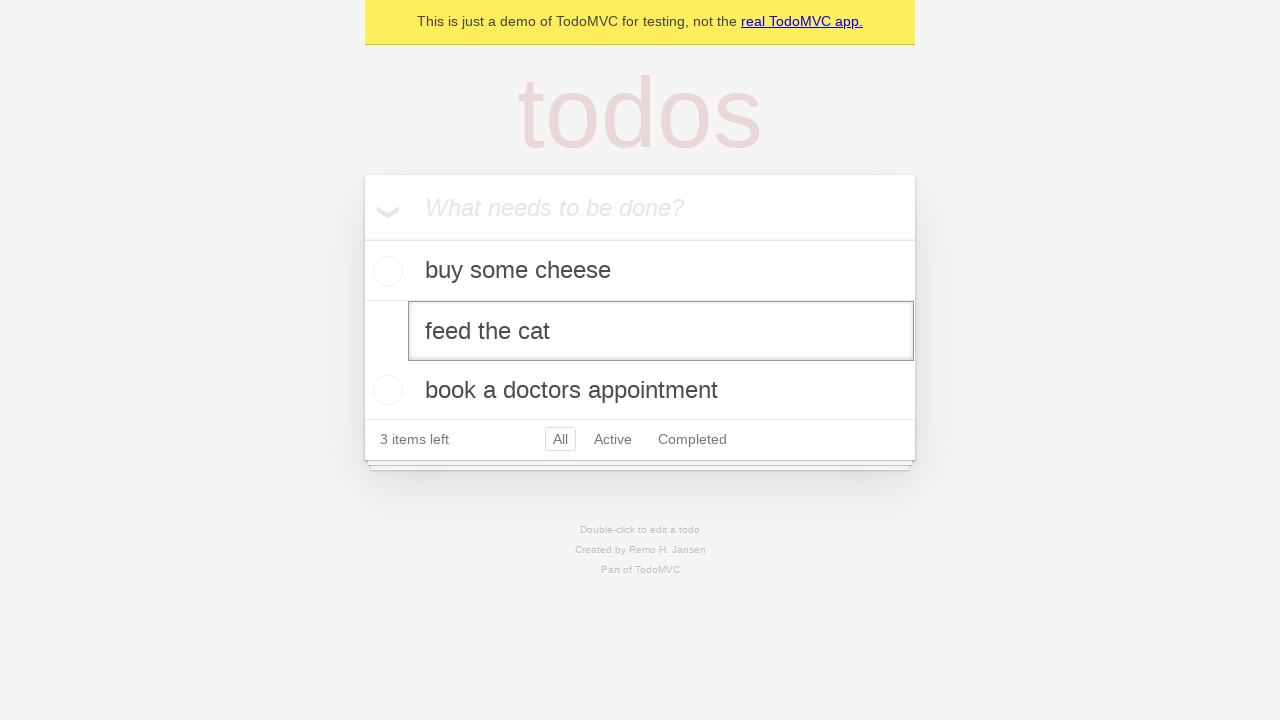